Tests a page with delayed content by clicking a verify button and checking for a success message

Starting URL: http://suninjuly.github.io/wait2.html

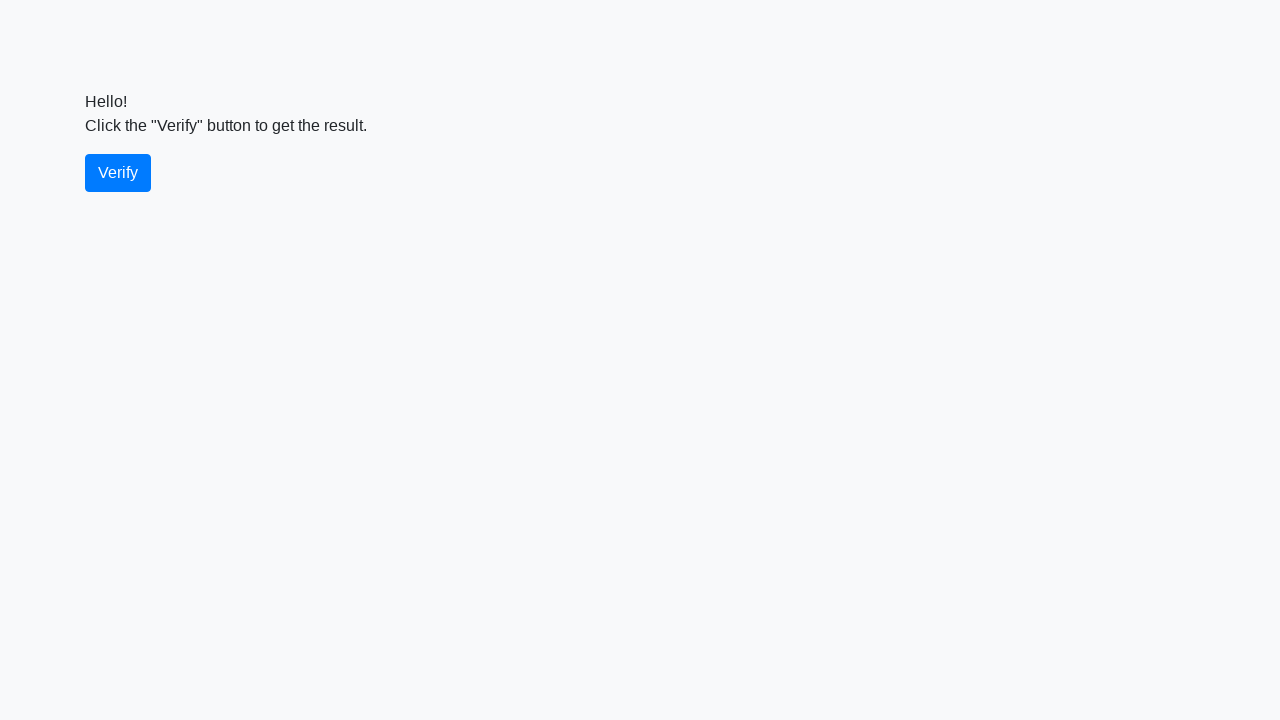

Clicked the verify button at (118, 173) on #verify
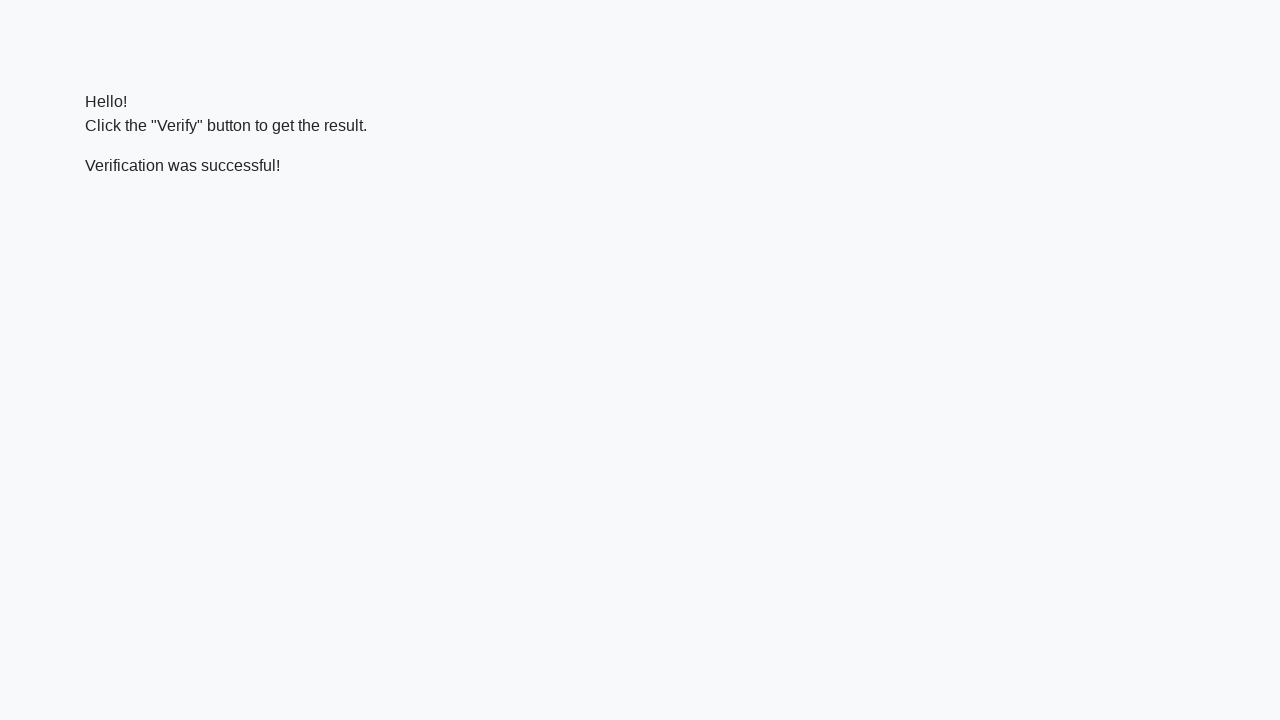

Located the verify message element
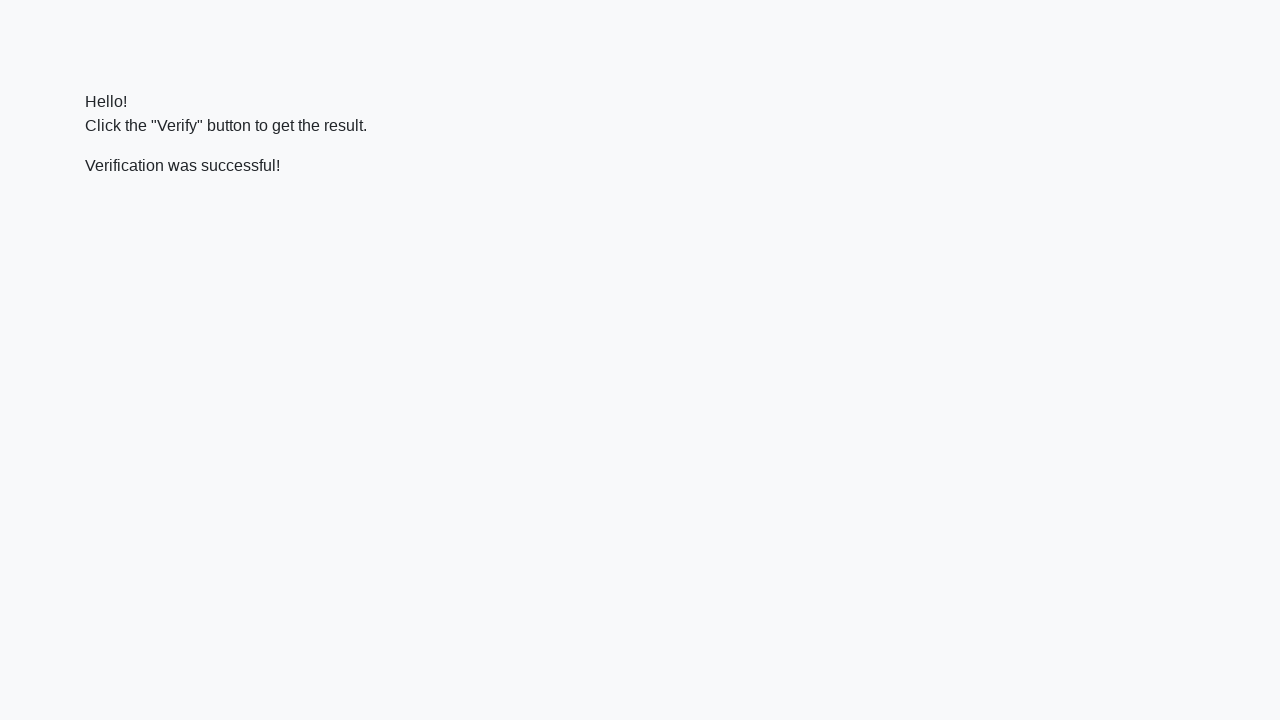

Waited for the success message to appear
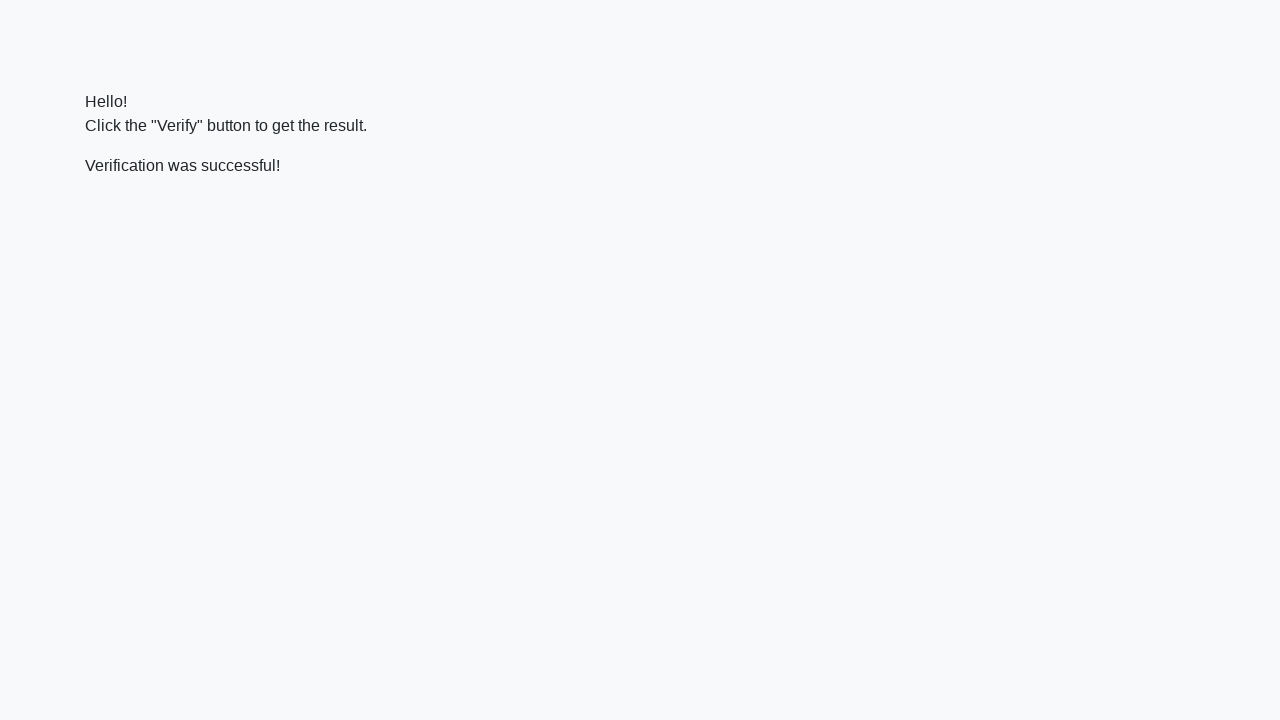

Verified that the success message contains 'successful'
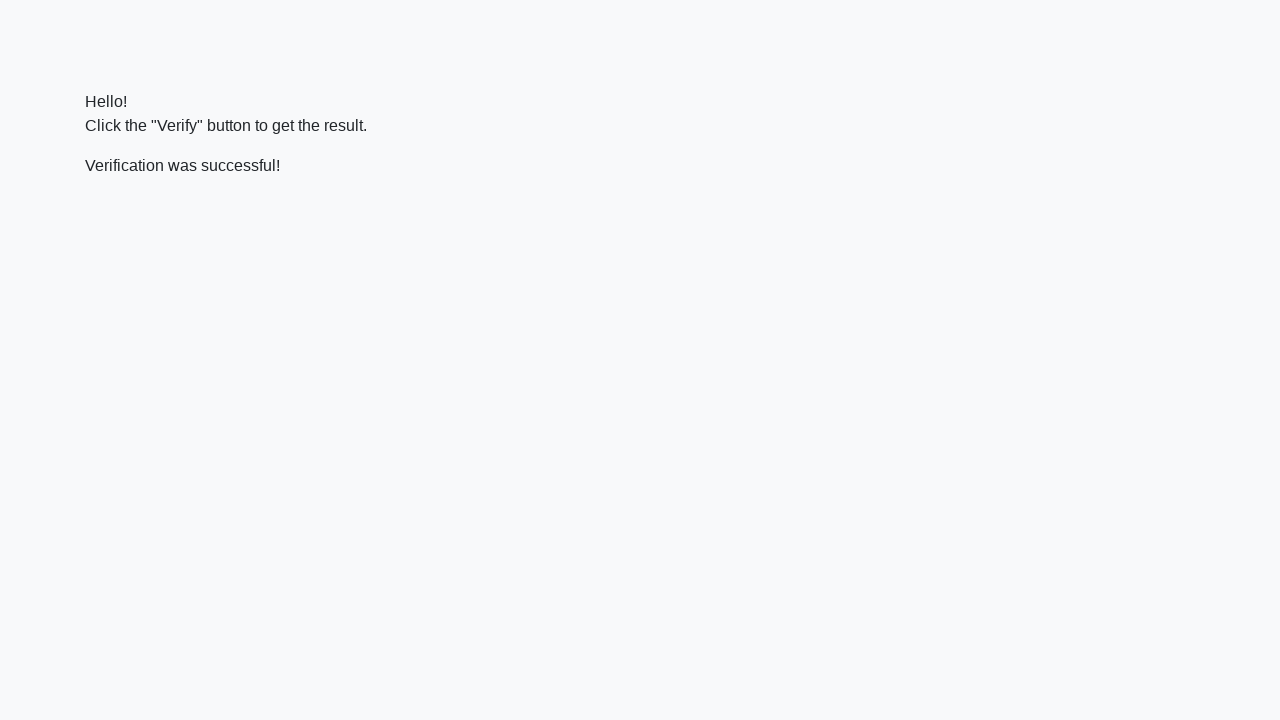

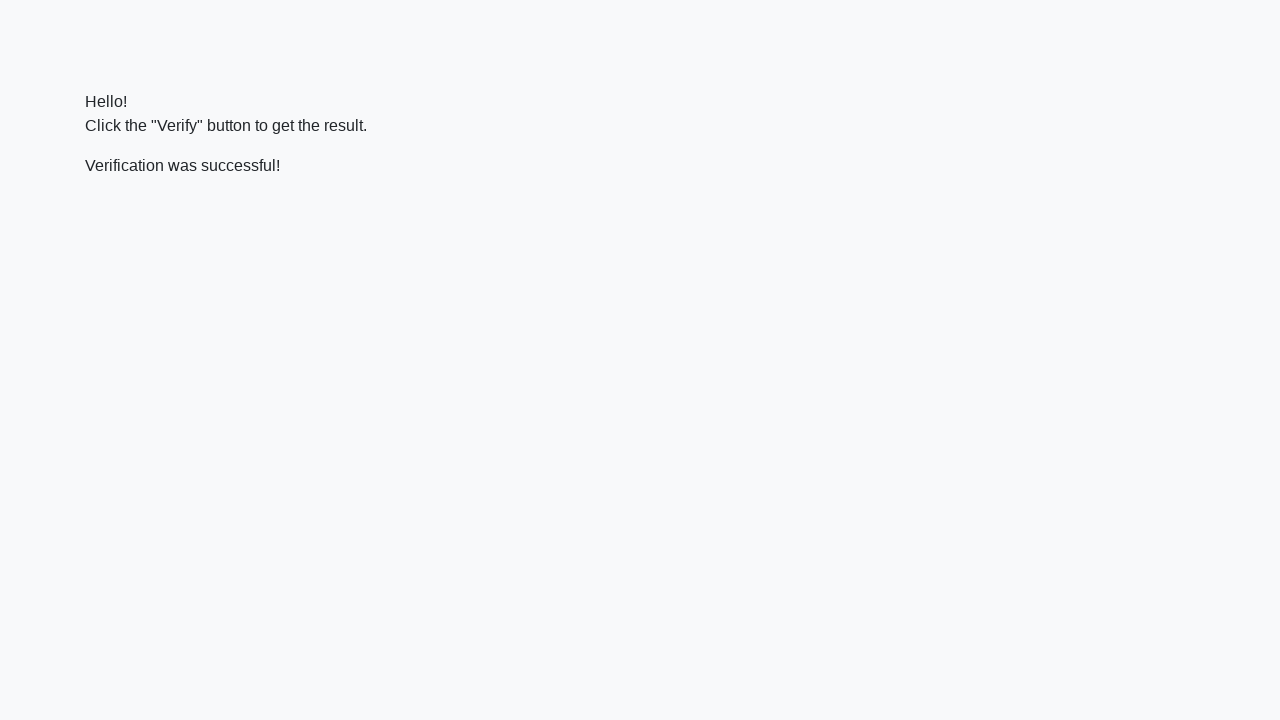